Tests table data retrieval by accessing specific table cells based on row and column numbers

Starting URL: https://rahulshettyacademy.com/AutomationPractice/#

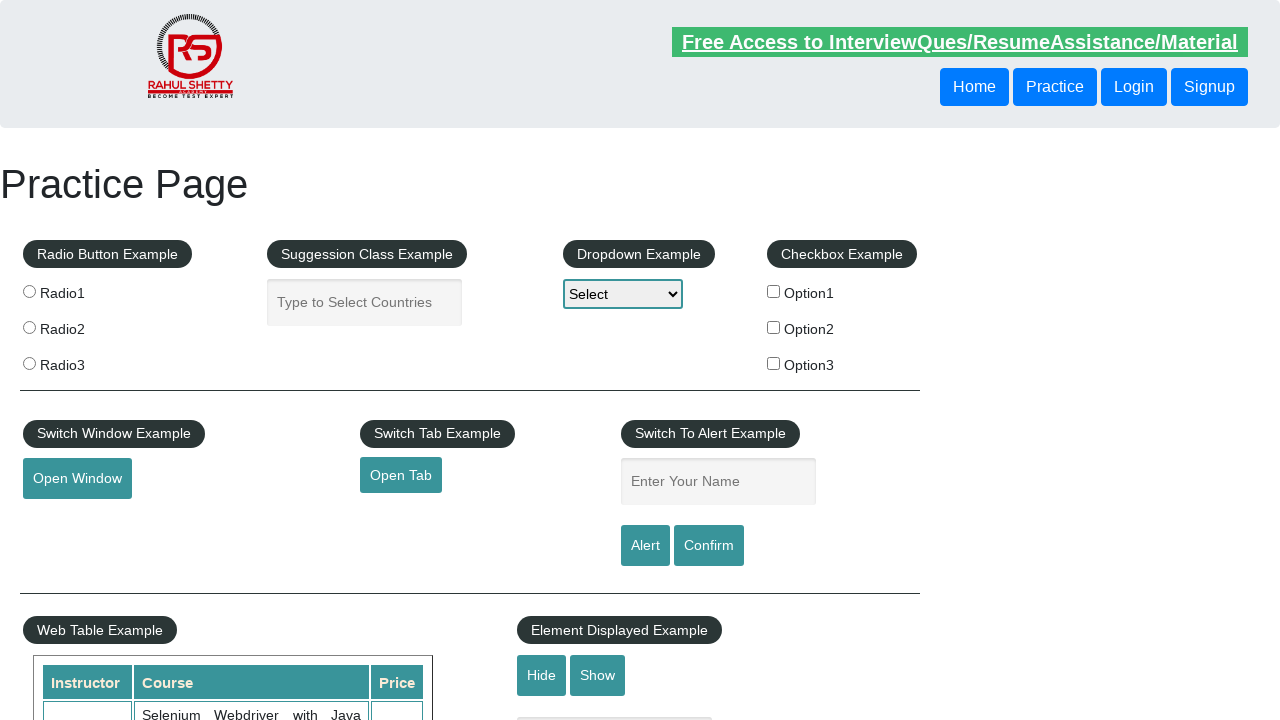

Waited for table to load
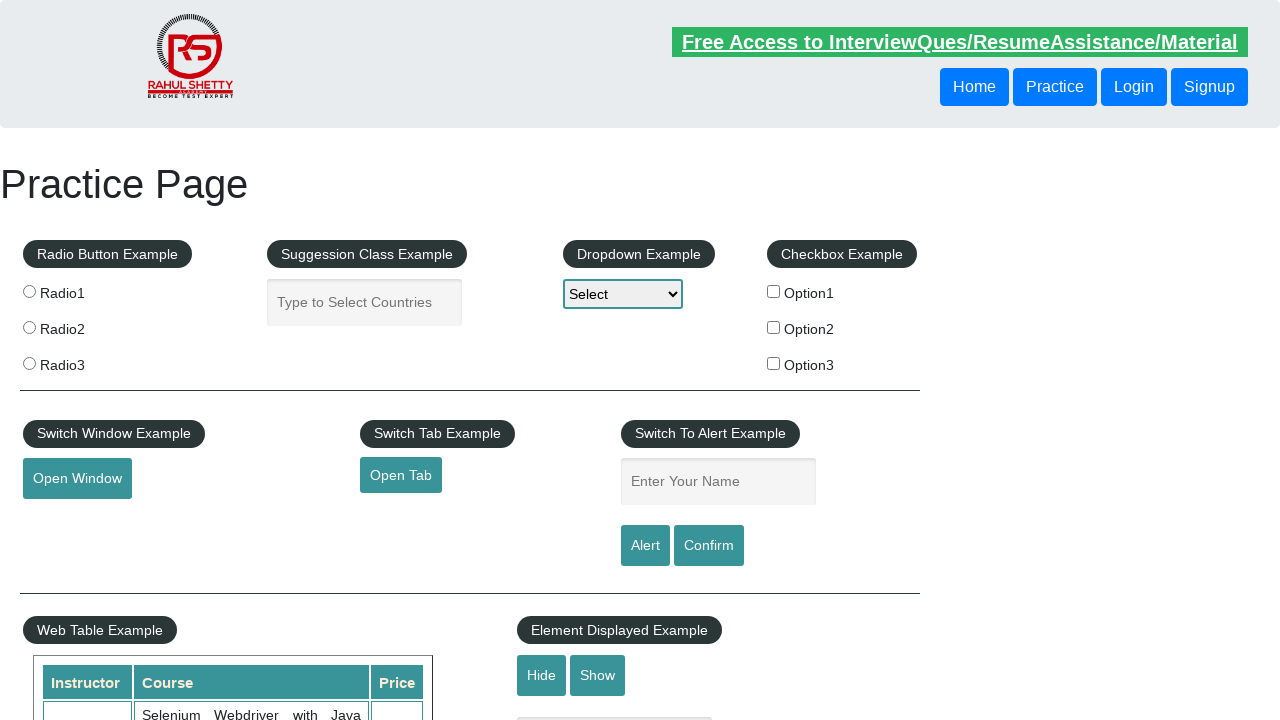

Retrieved text content from table cell at row 3, column 2
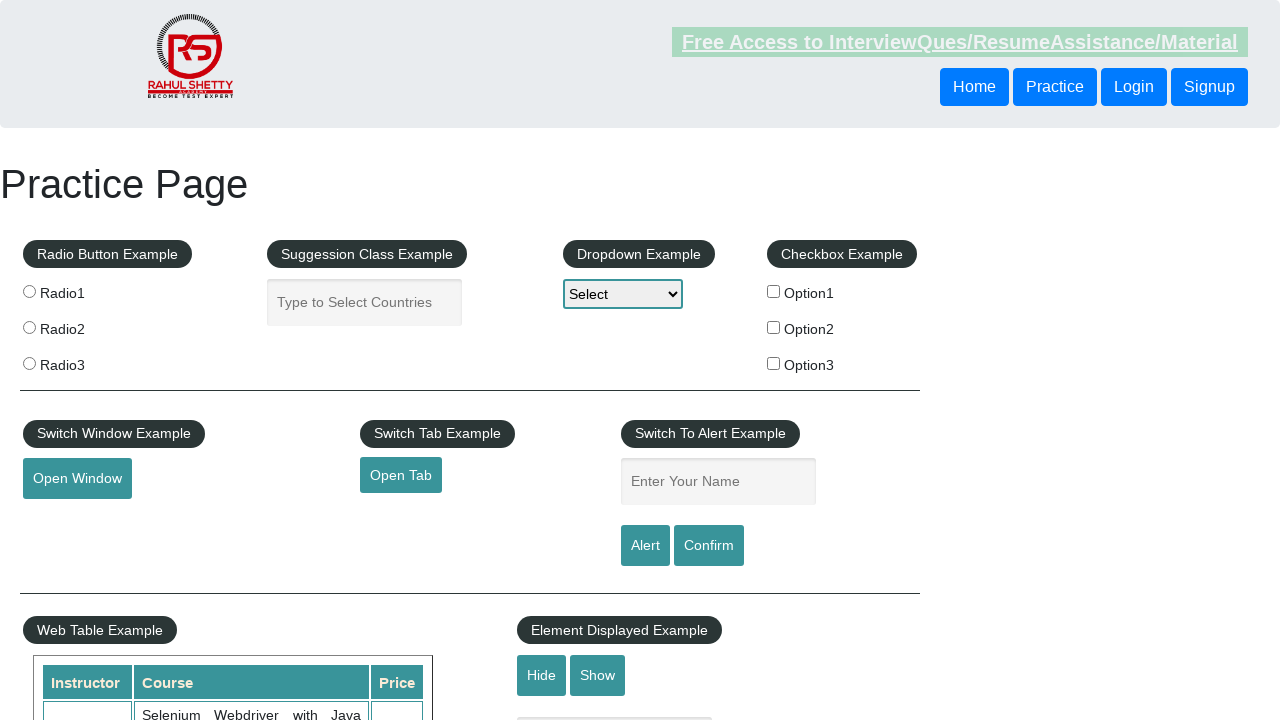

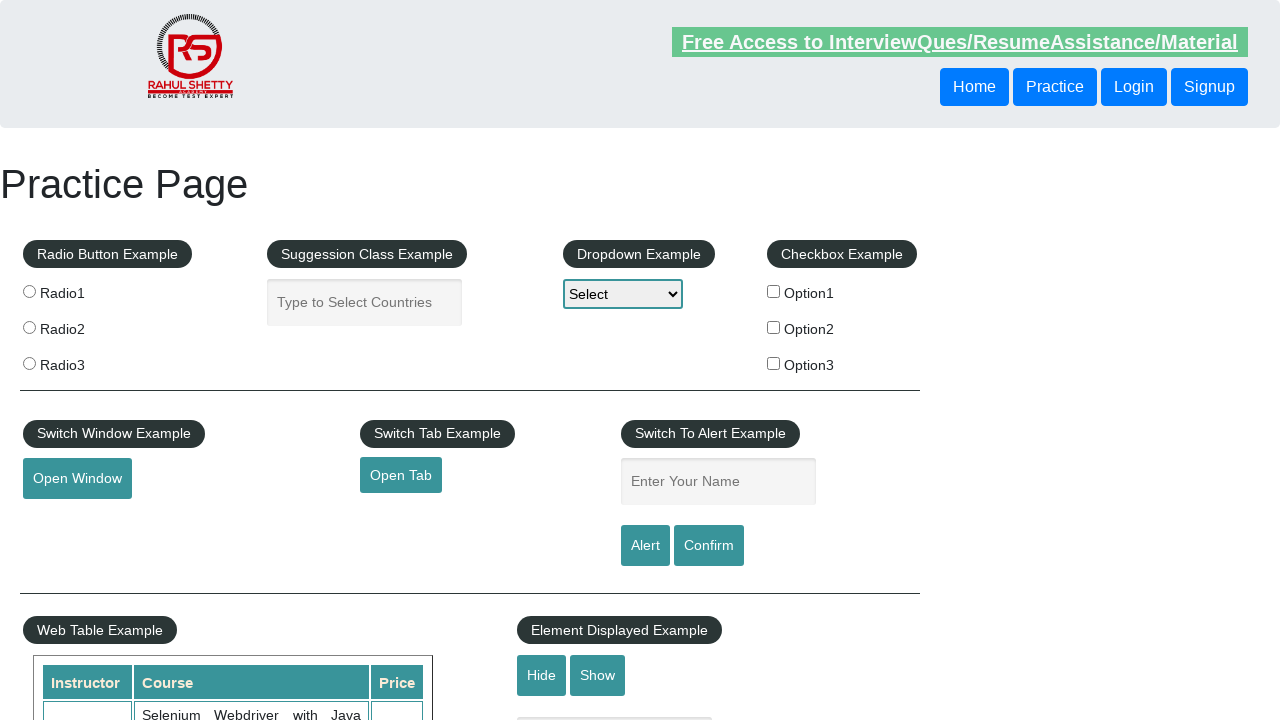